Tests JavaScript alert and confirm dialog handling by entering a name, triggering an alert, accepting it, then triggering a confirm dialog and dismissing it

Starting URL: https://rahulshettyacademy.com/AutomationPractice/

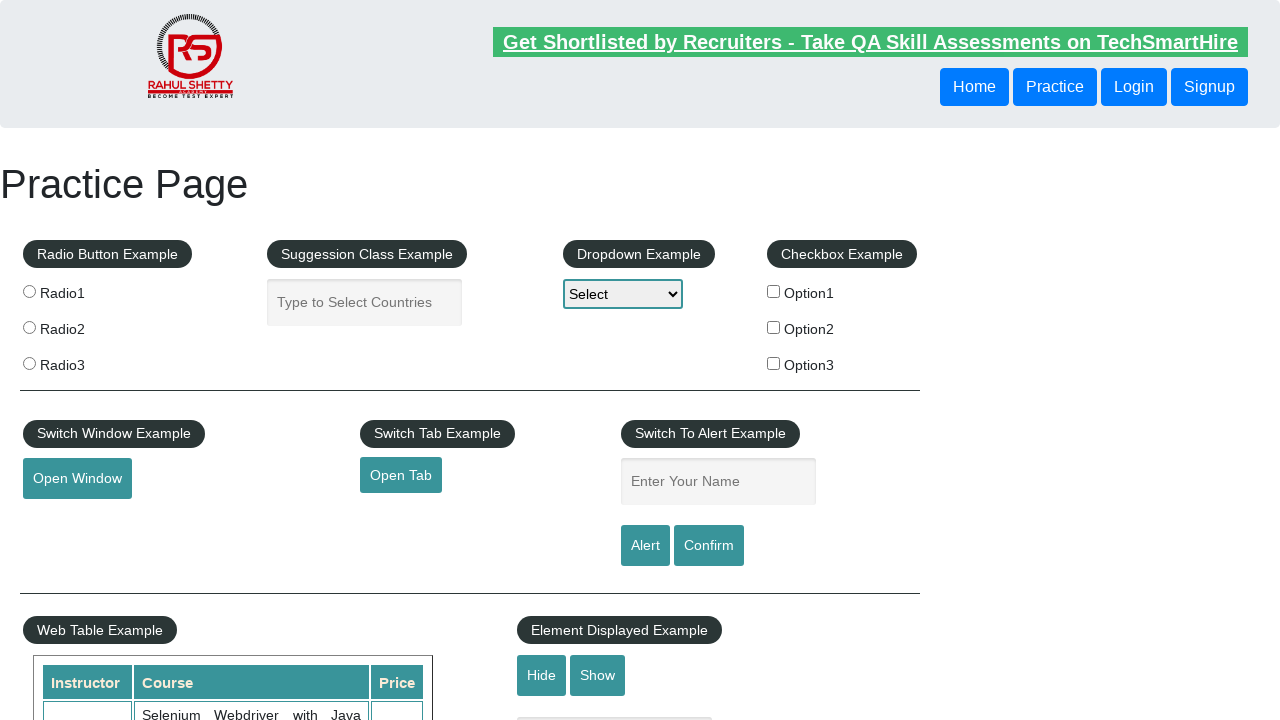

Filled name input field with 'Dheeraj' on input#name
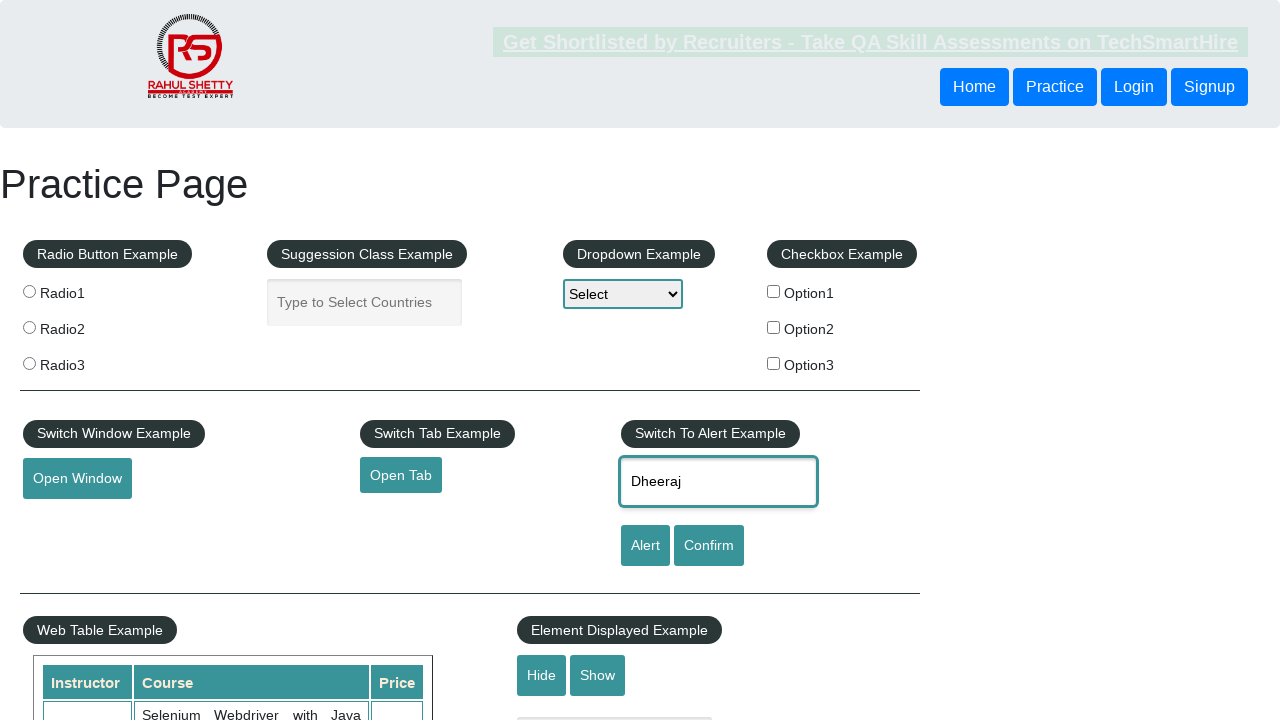

Clicked Alert button to trigger alert dialog at (645, 546) on input[value='Alert']
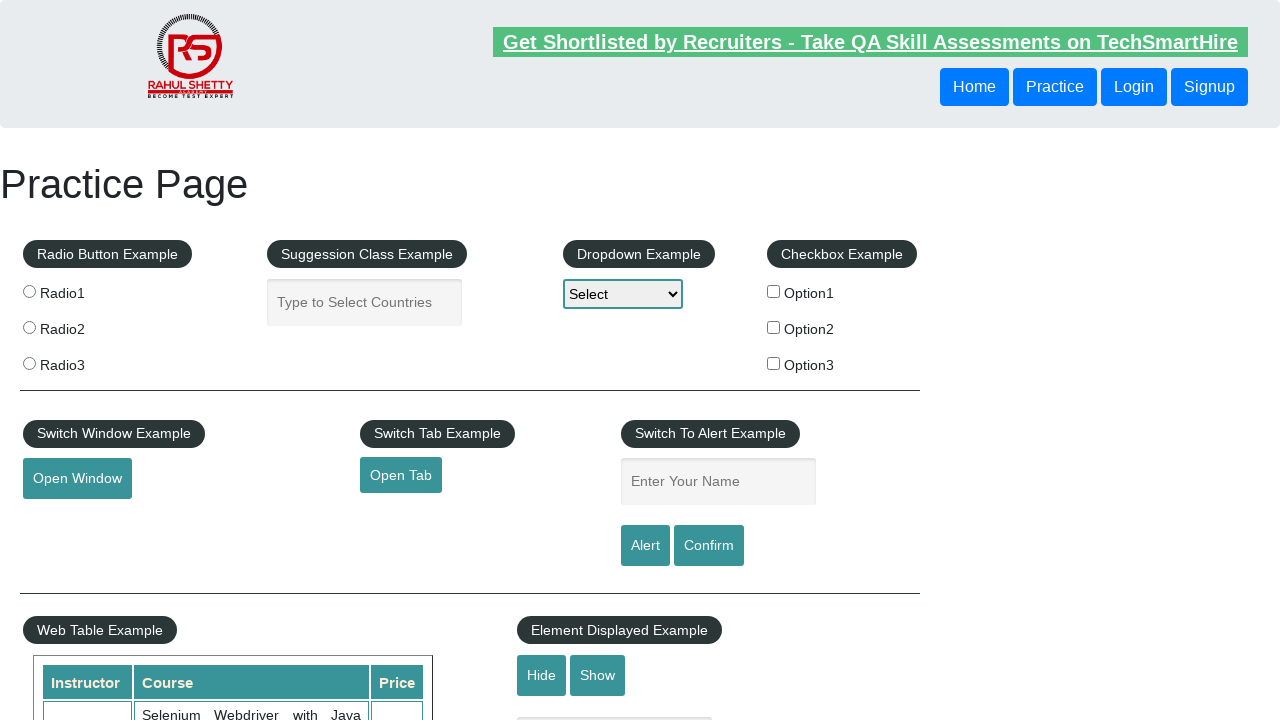

Set up dialog handler to accept alert
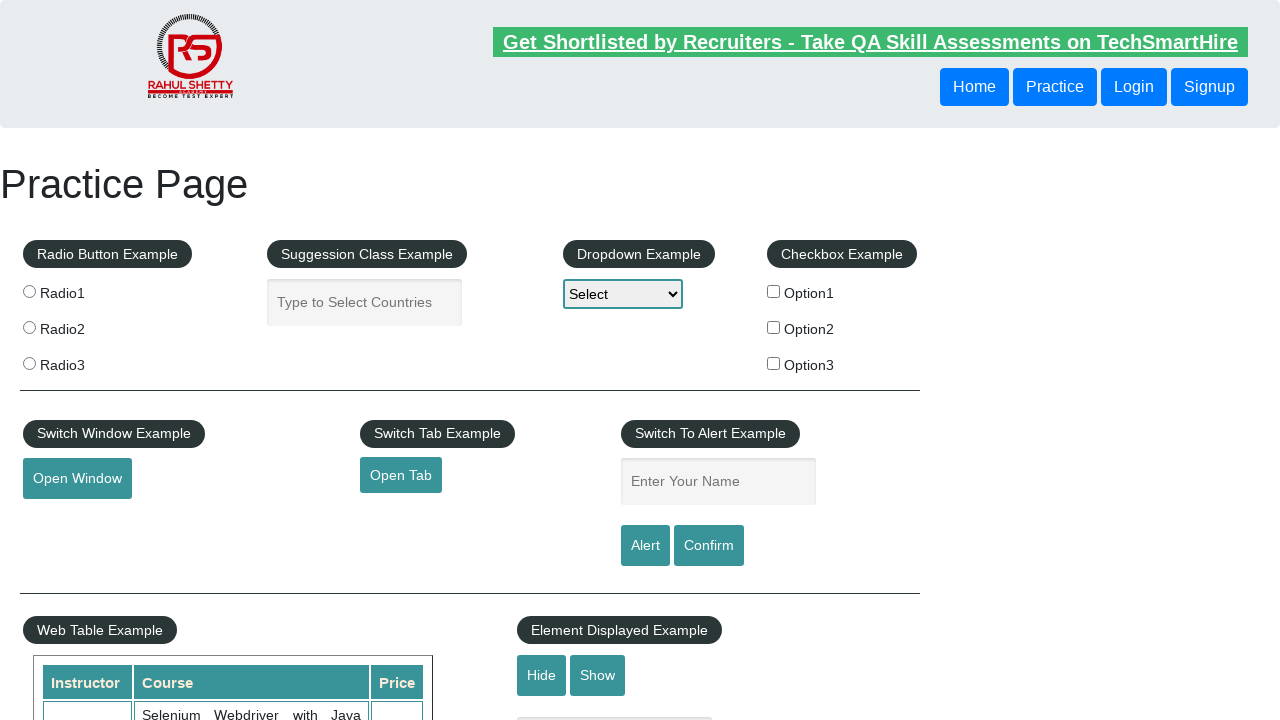

Waited for alert dialog to appear and be accepted
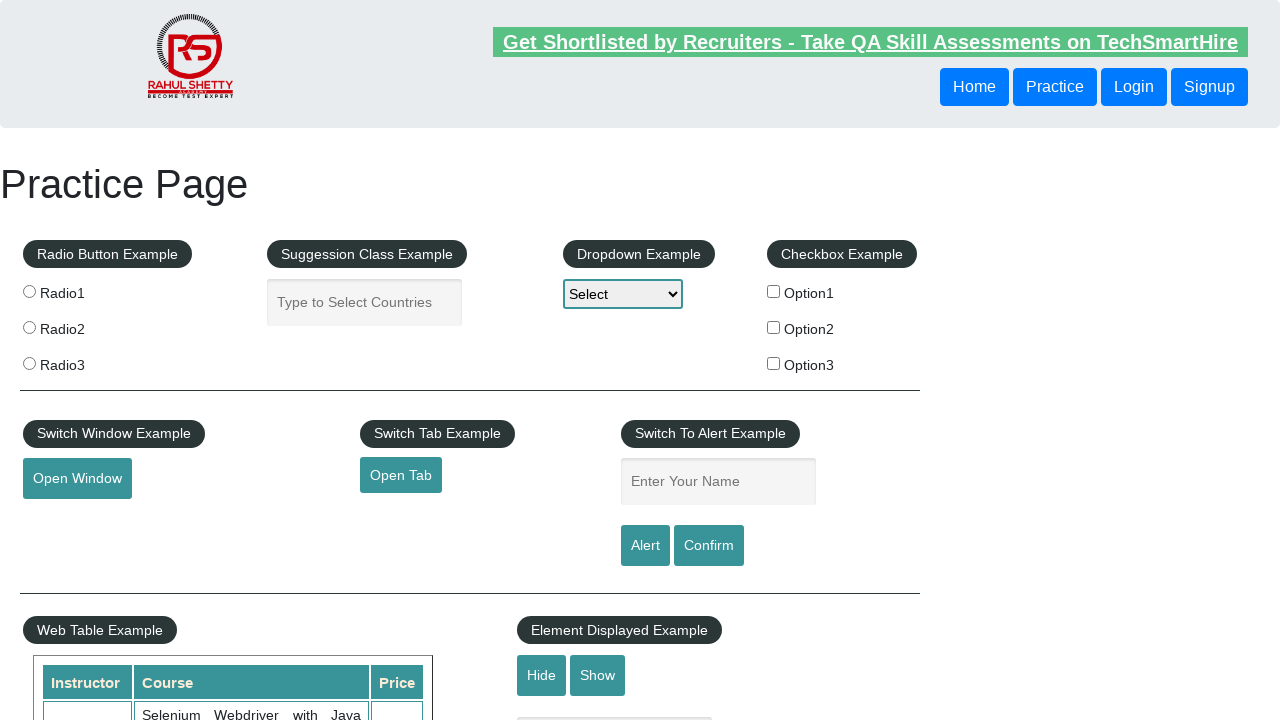

Clicked Confirm button to trigger confirm dialog at (709, 546) on input#confirmbtn
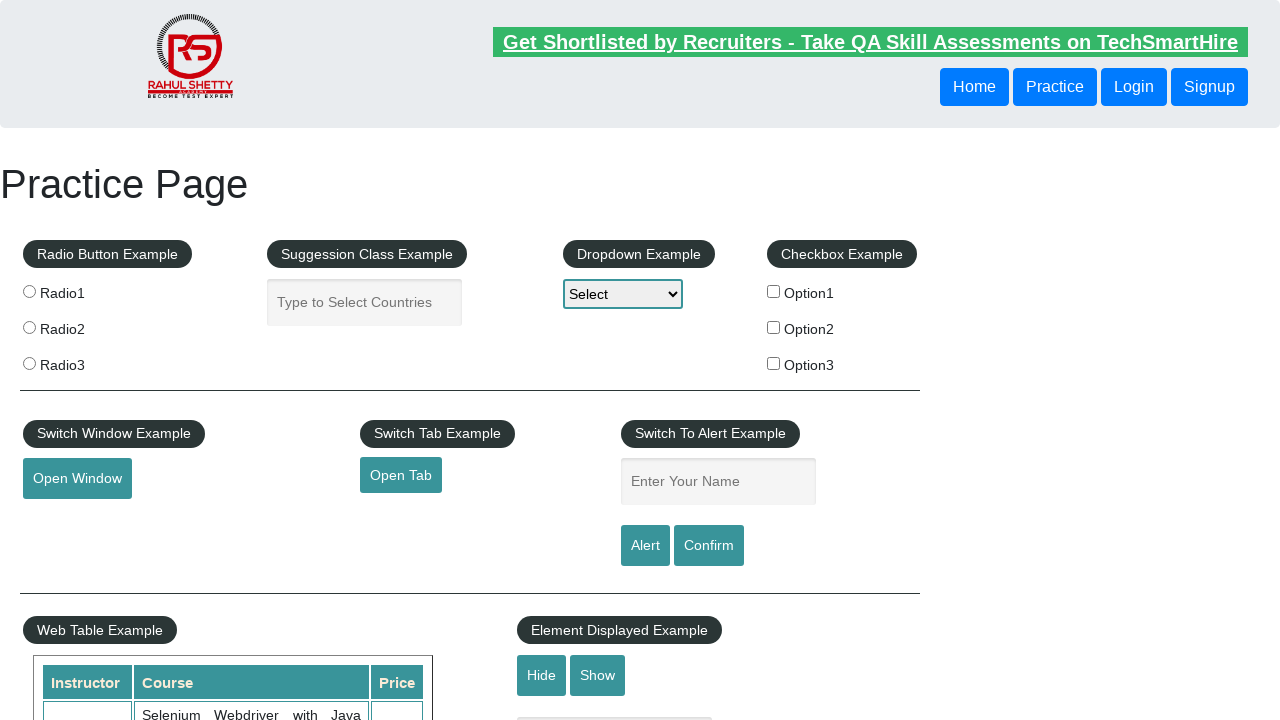

Set up dialog handler to dismiss confirm dialog
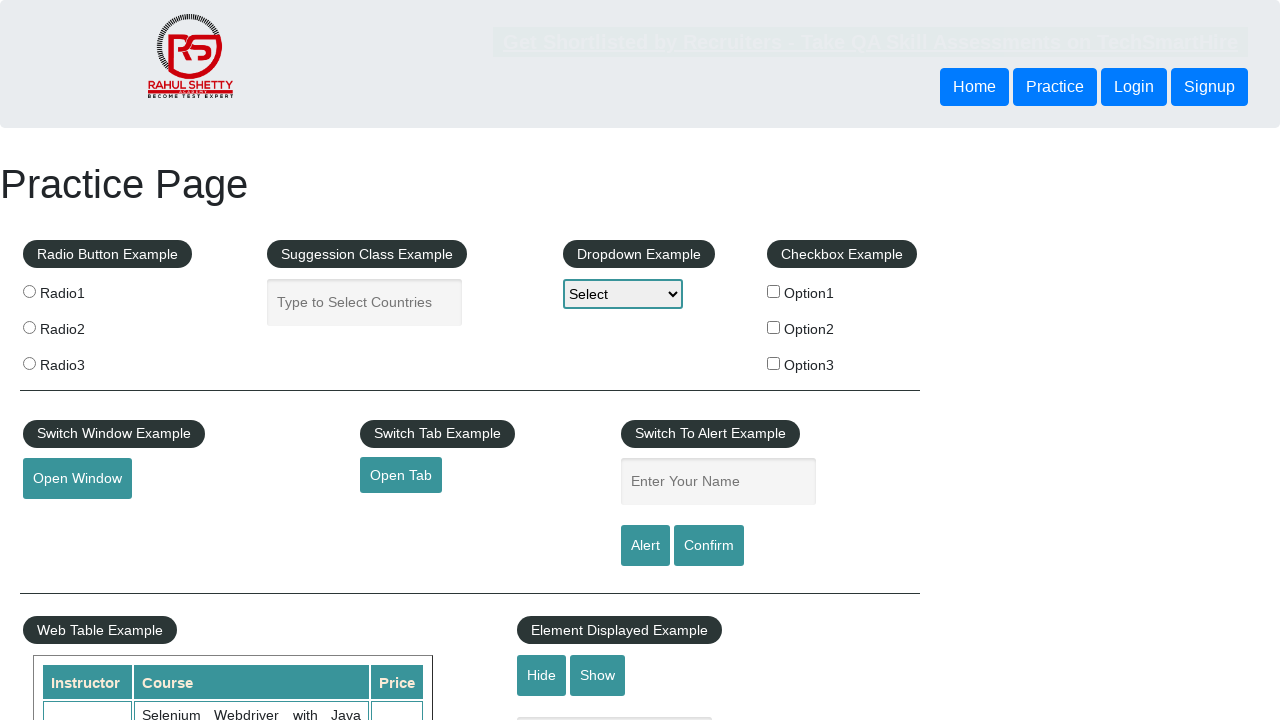

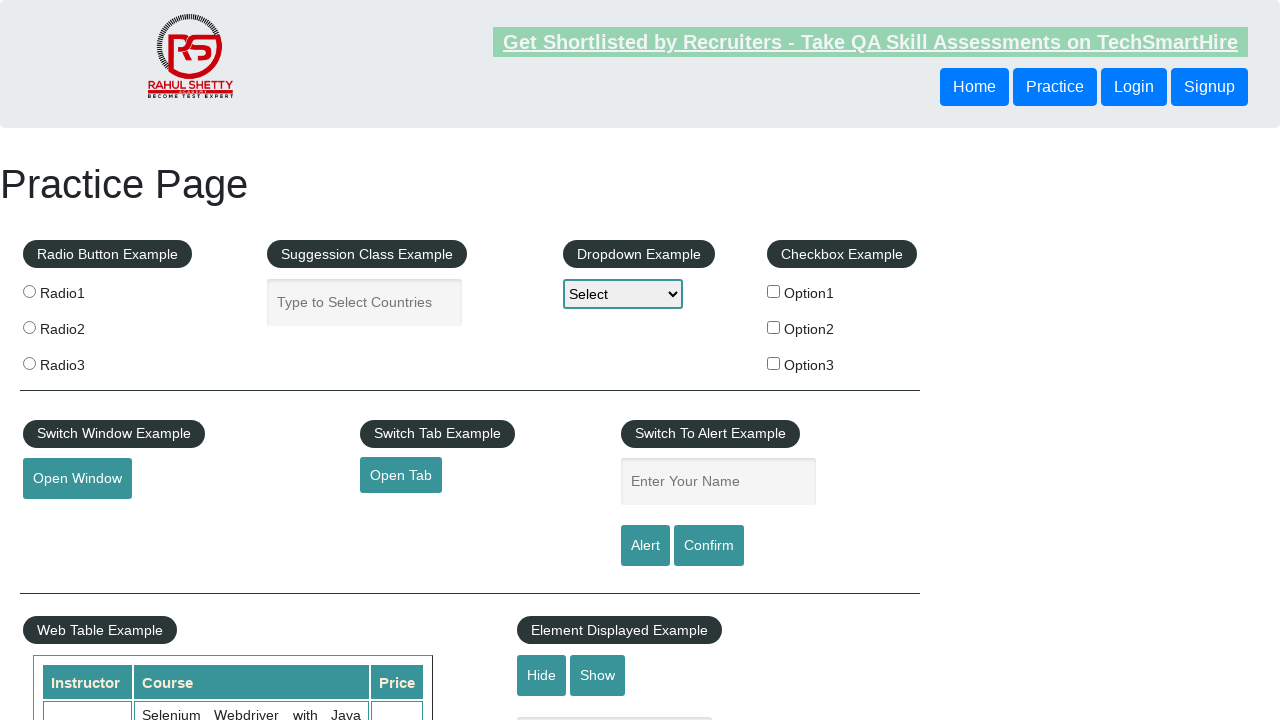